Tests checkbox interaction by scrolling down the page and clicking on the first and third checkboxes

Starting URL: https://cursoautomacao.netlify.app

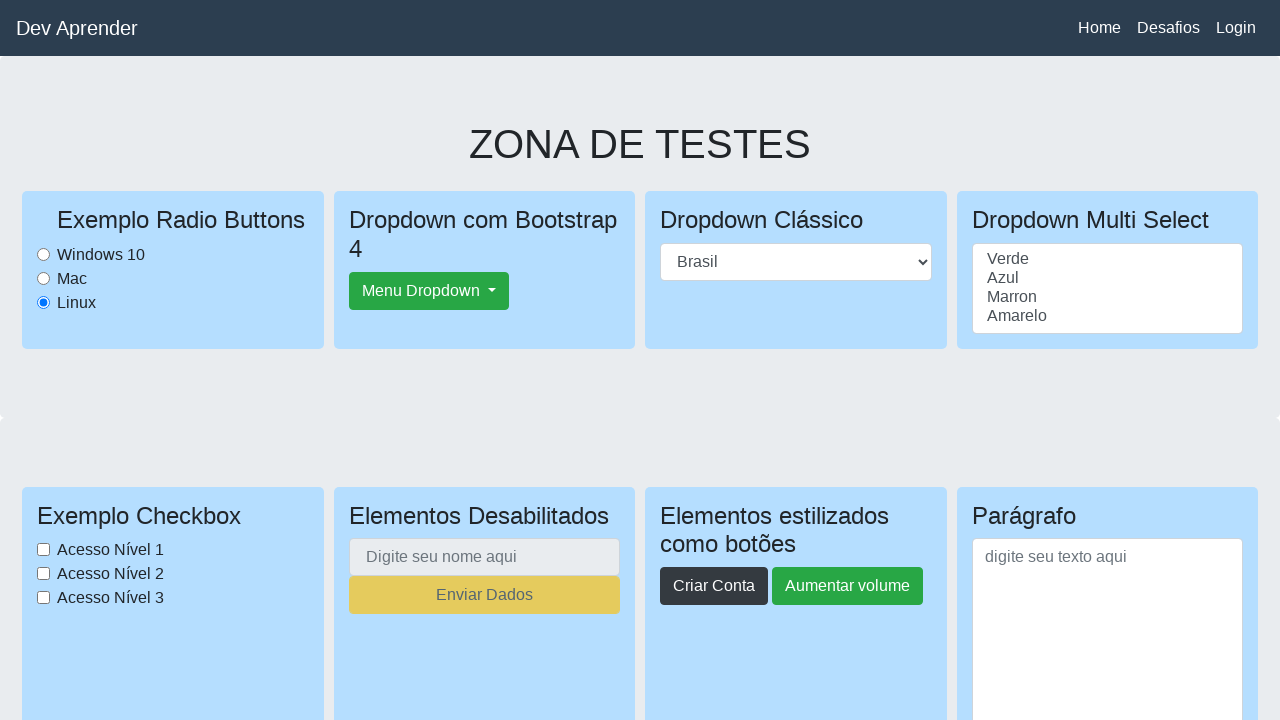

Scrolled down the page to 500px
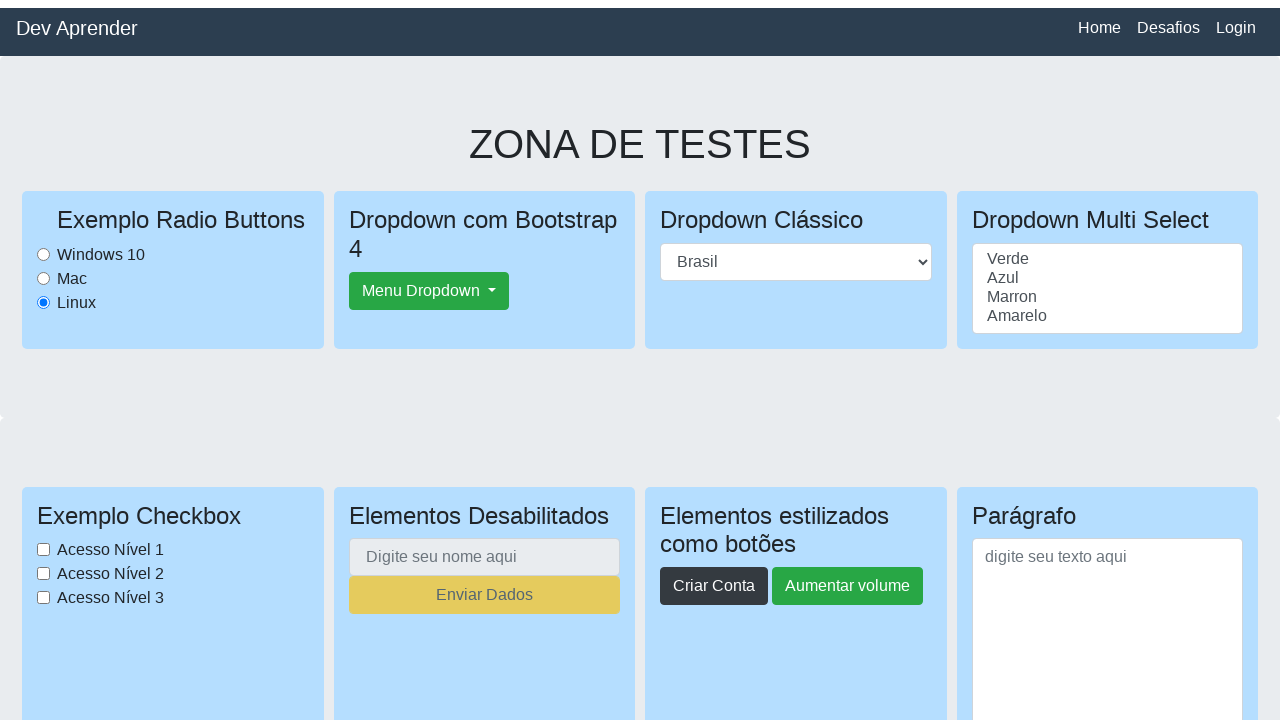

Checkboxes became visible
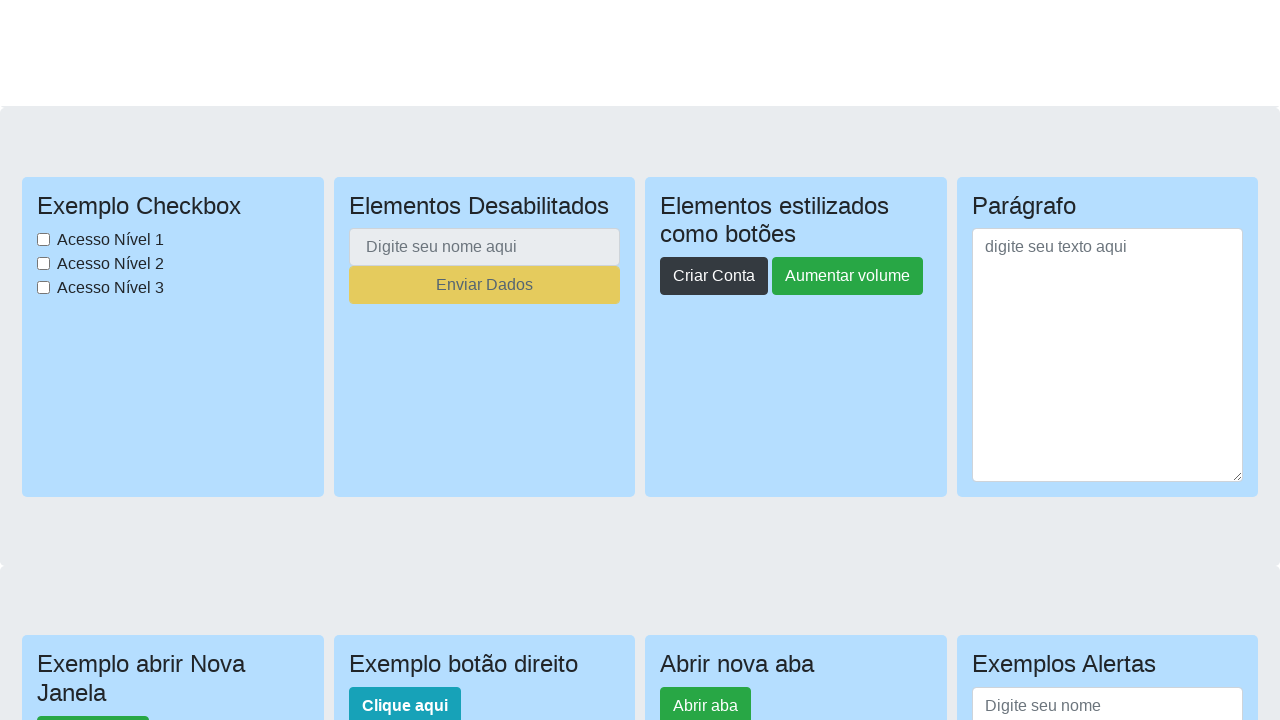

Located all checkboxes on the page
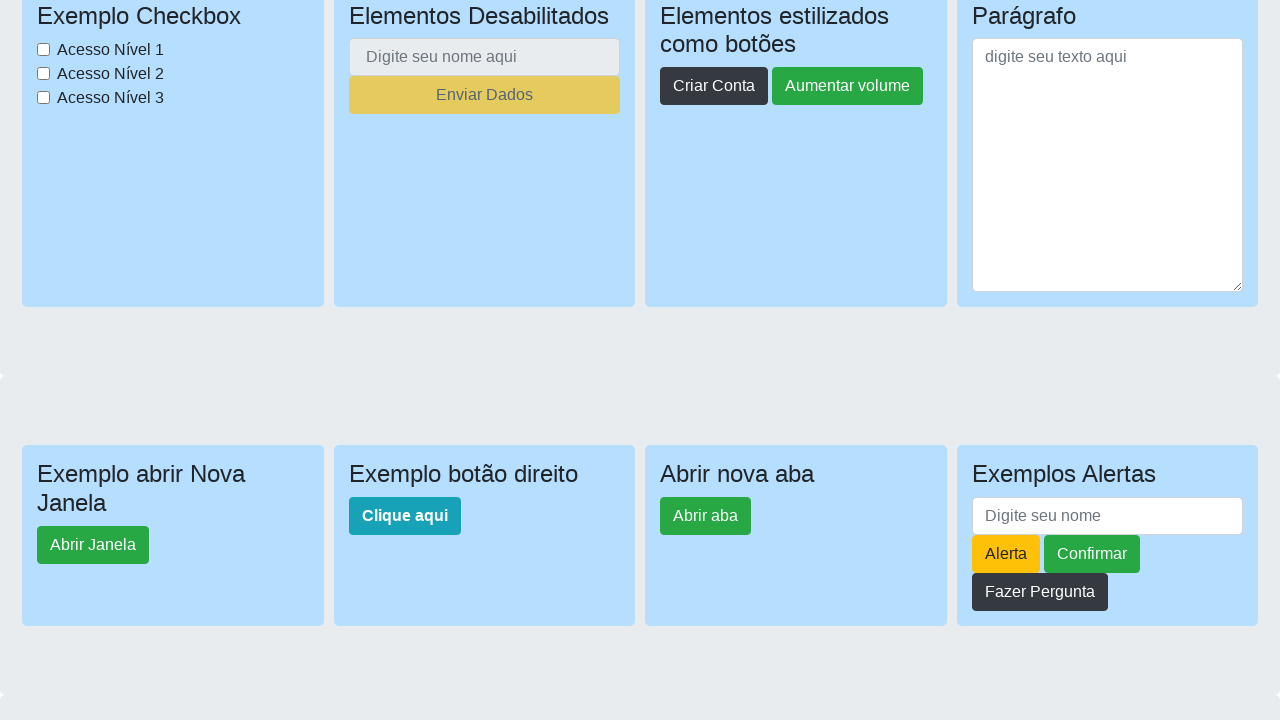

Clicked the first checkbox at (44, 50) on input[type='checkbox'] >> nth=0
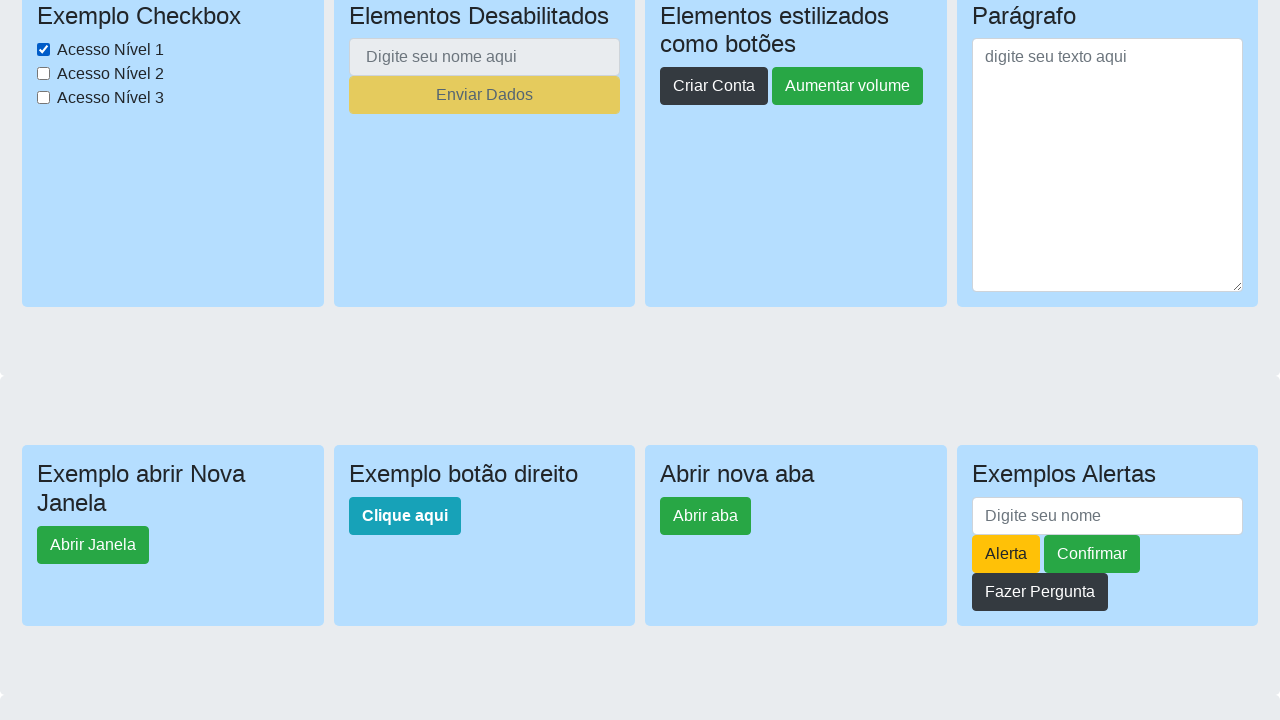

Clicked the third checkbox at (44, 98) on input[type='checkbox'] >> nth=2
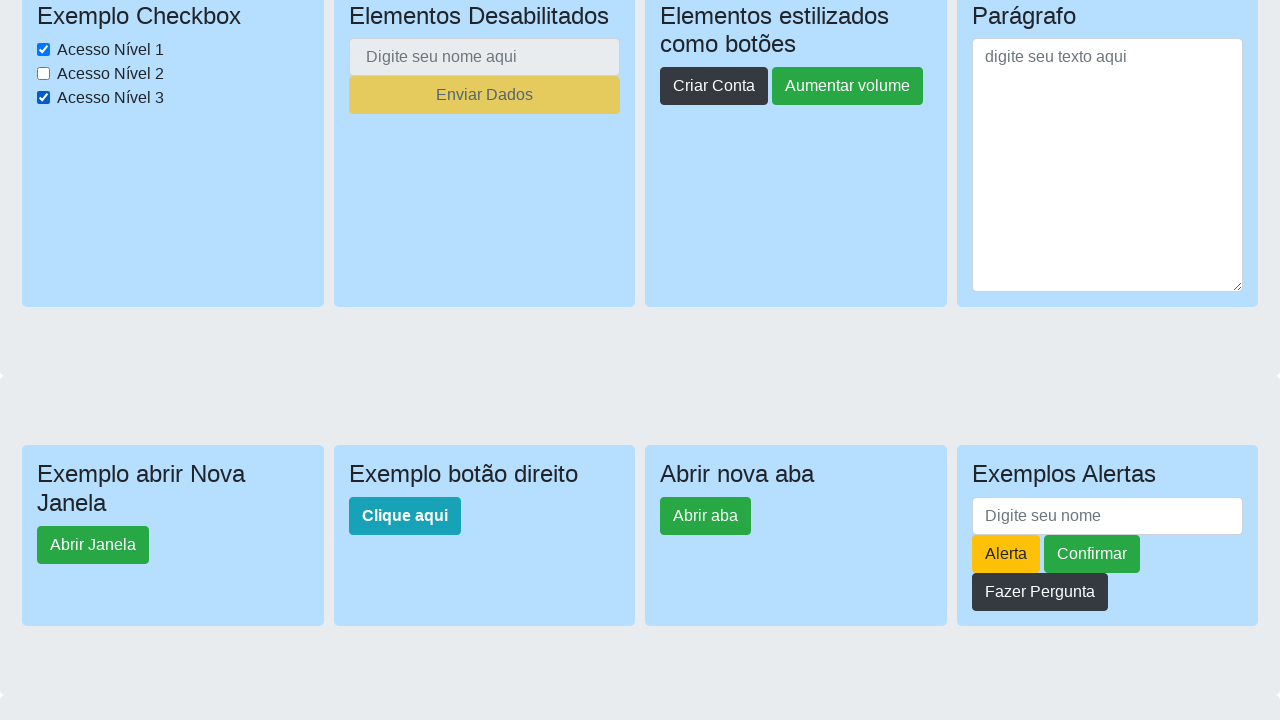

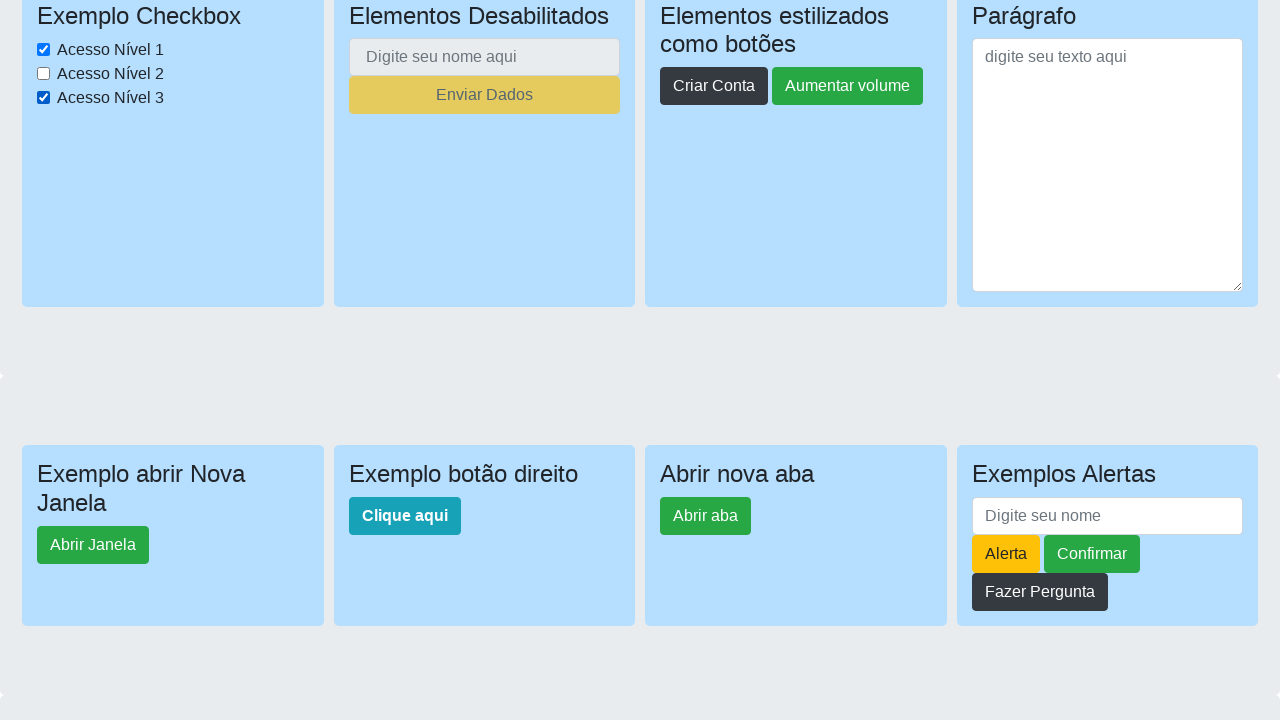